Tests that the "Clear completed" button is displayed when an item is completed.

Starting URL: https://demo.playwright.dev/todomvc

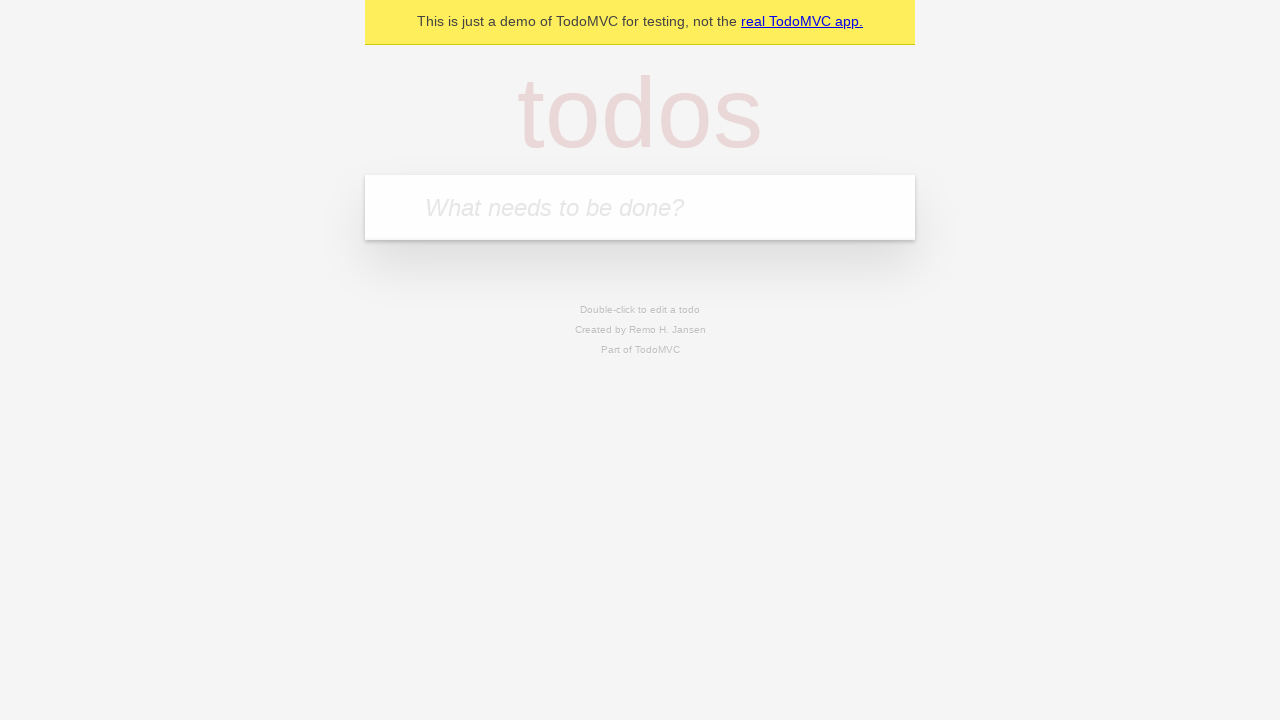

Filled todo input with 'buy some cheese' on internal:attr=[placeholder="What needs to be done?"i]
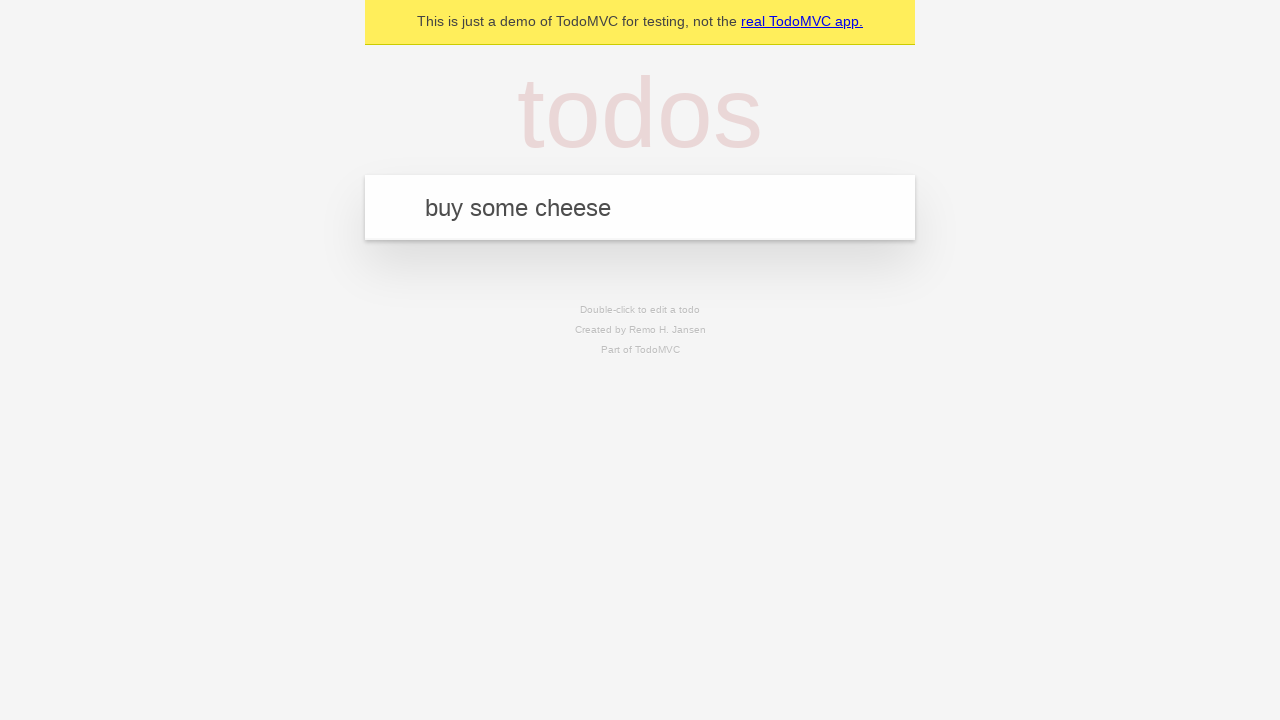

Pressed Enter to create first todo on internal:attr=[placeholder="What needs to be done?"i]
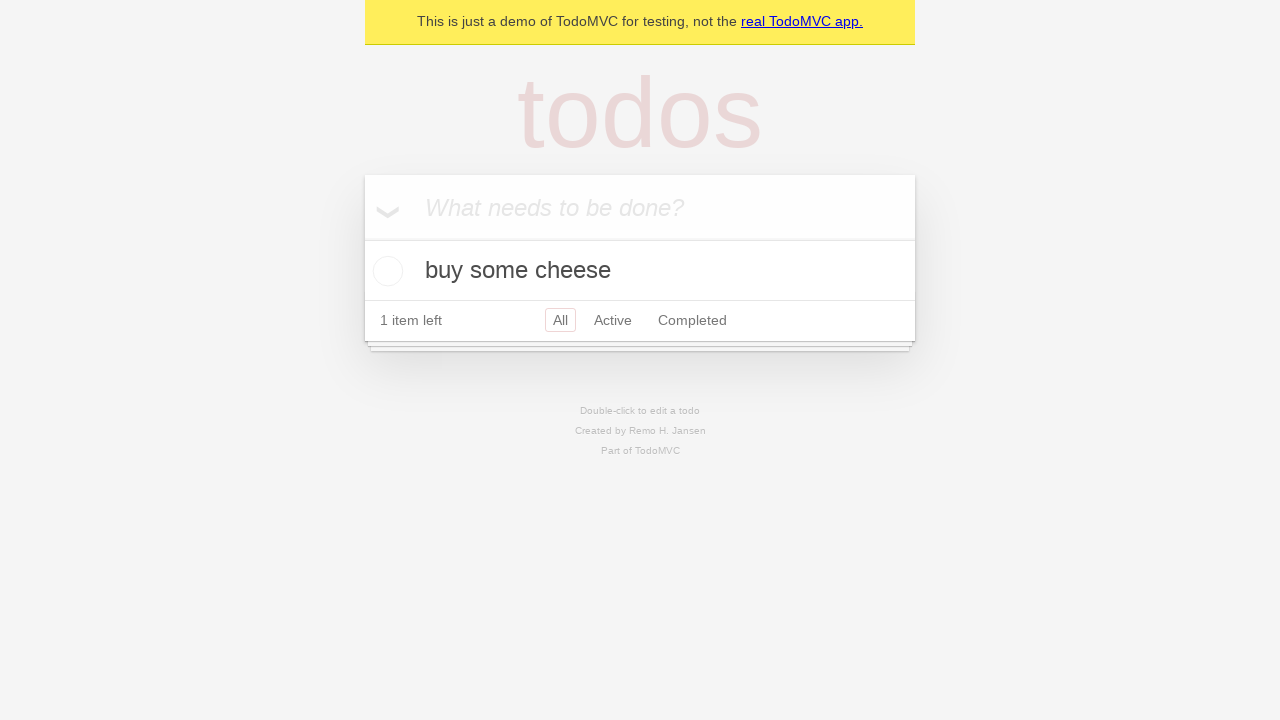

Filled todo input with 'feed the cat' on internal:attr=[placeholder="What needs to be done?"i]
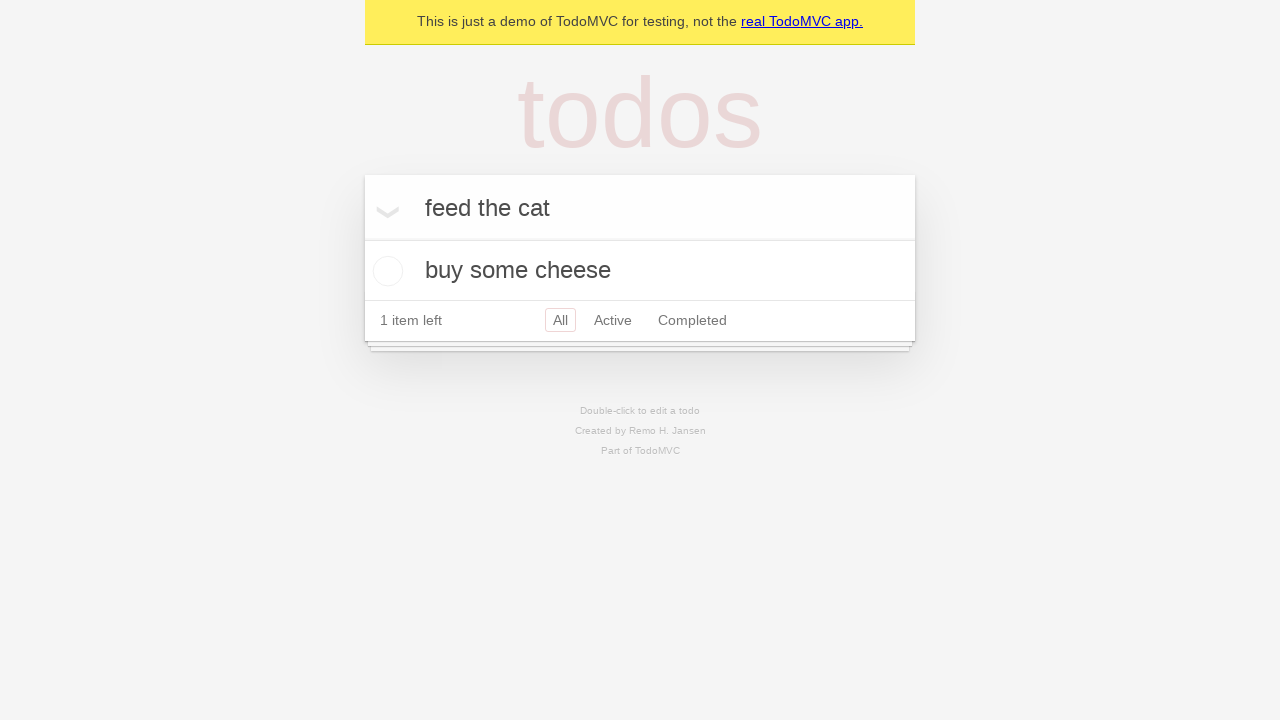

Pressed Enter to create second todo on internal:attr=[placeholder="What needs to be done?"i]
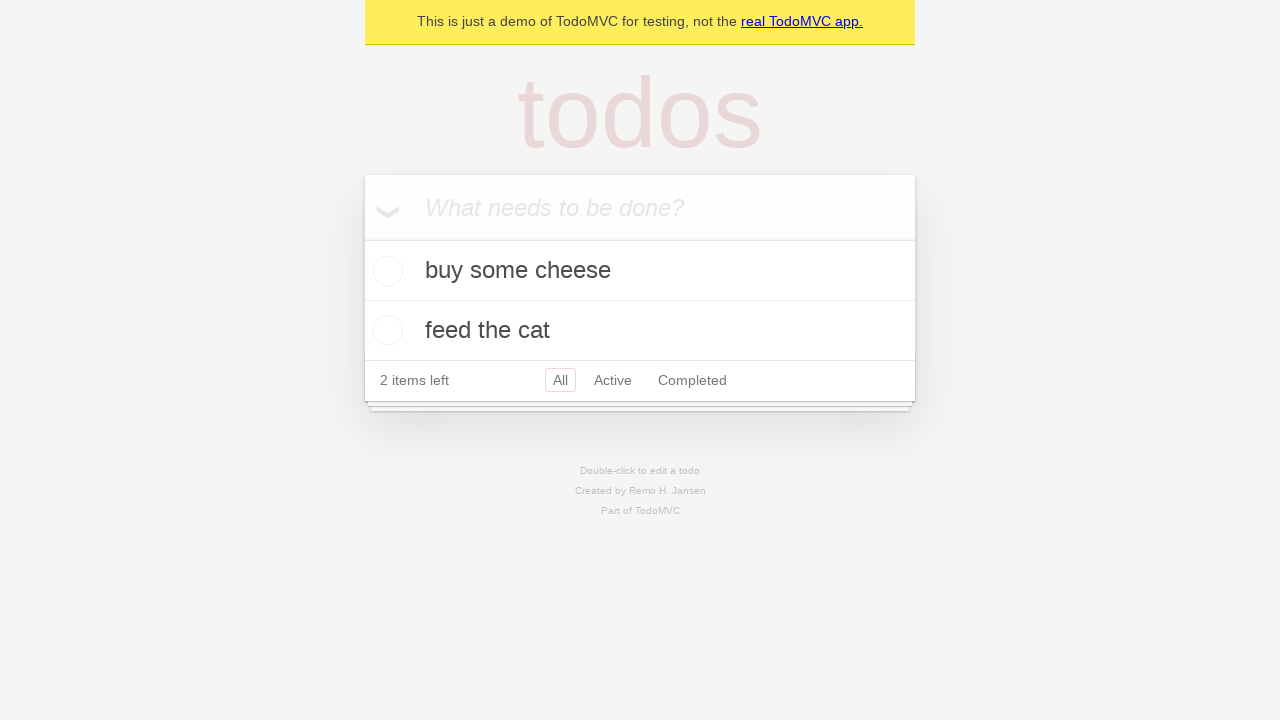

Filled todo input with 'book a doctors appointment' on internal:attr=[placeholder="What needs to be done?"i]
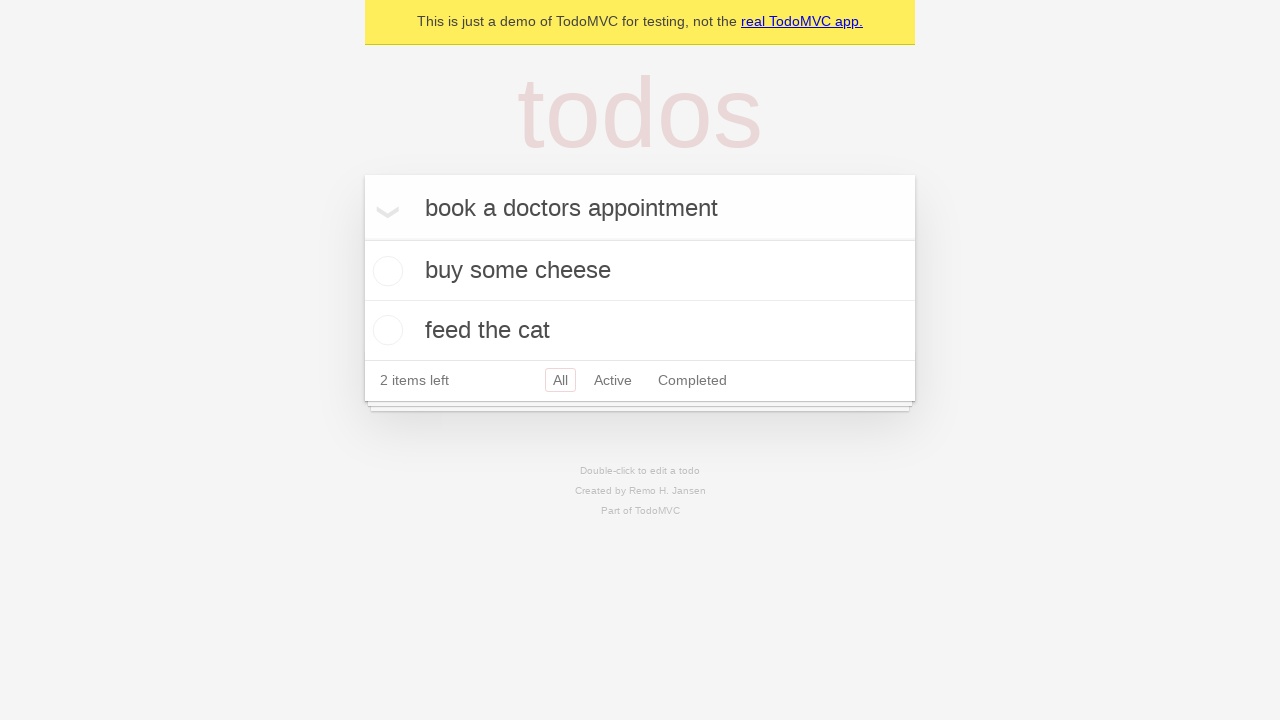

Pressed Enter to create third todo on internal:attr=[placeholder="What needs to be done?"i]
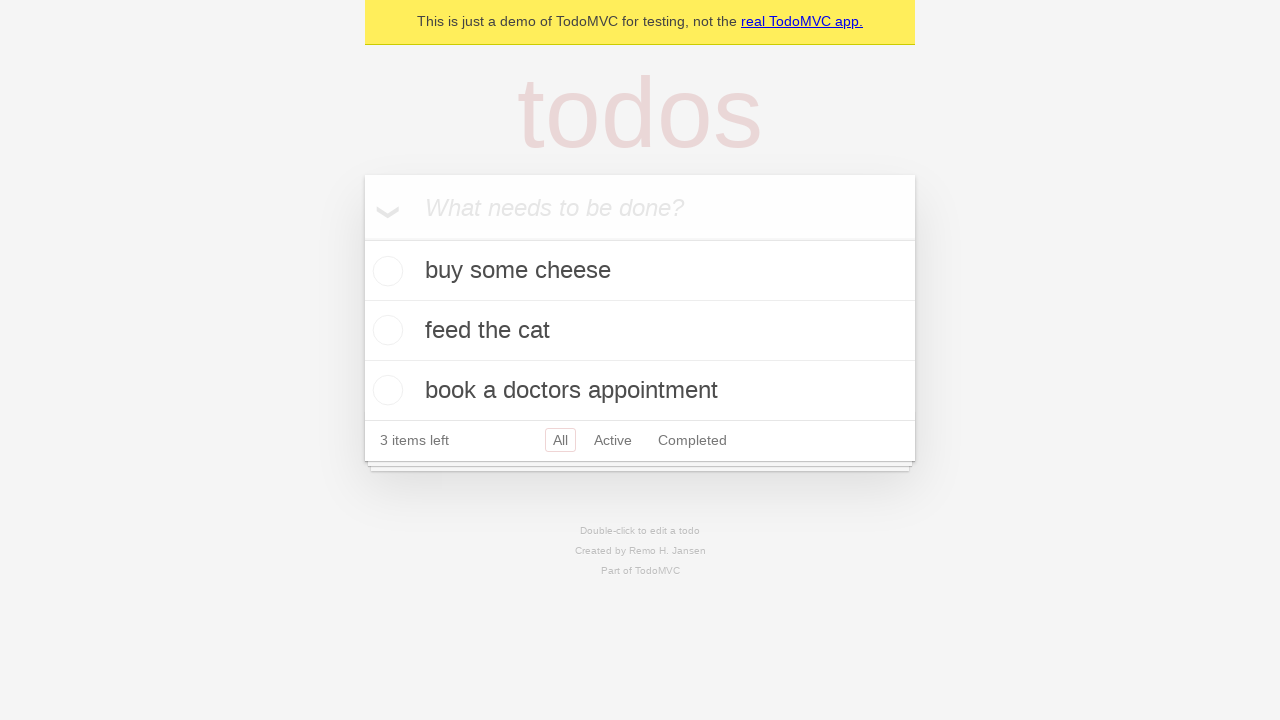

Checked the first todo item at (385, 271) on .todo-list li .toggle >> nth=0
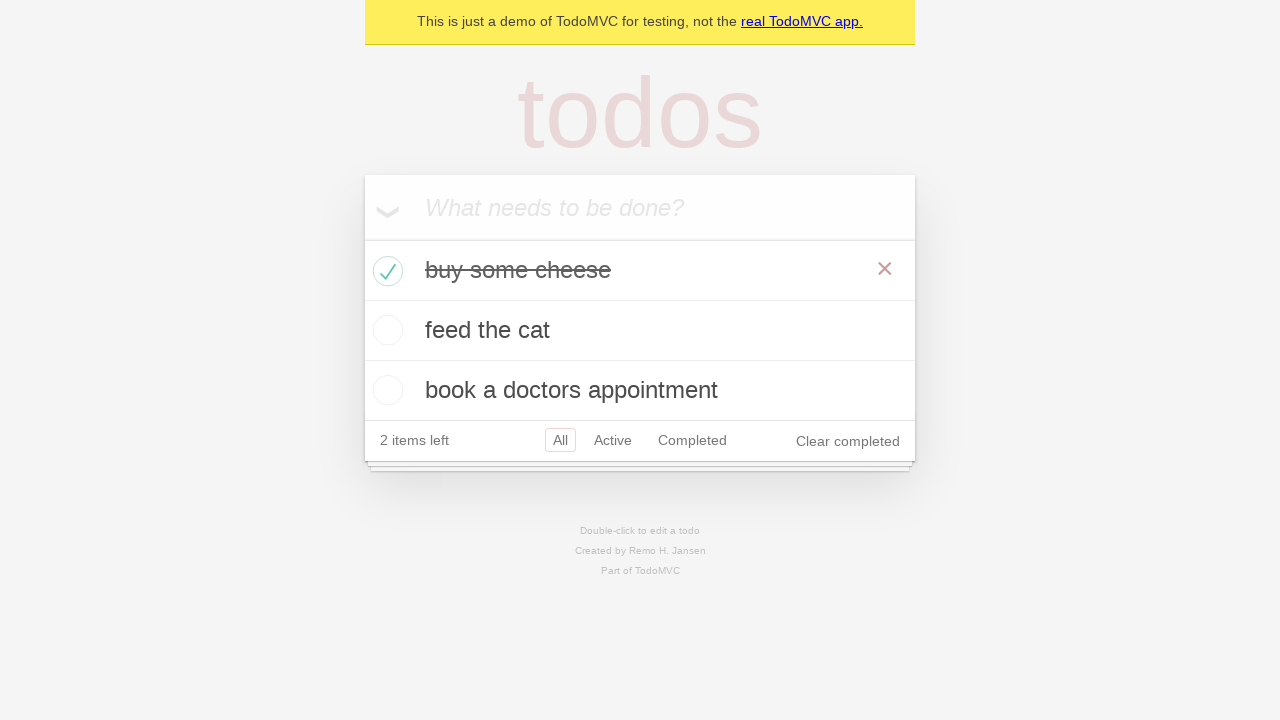

Clear completed button is now displayed
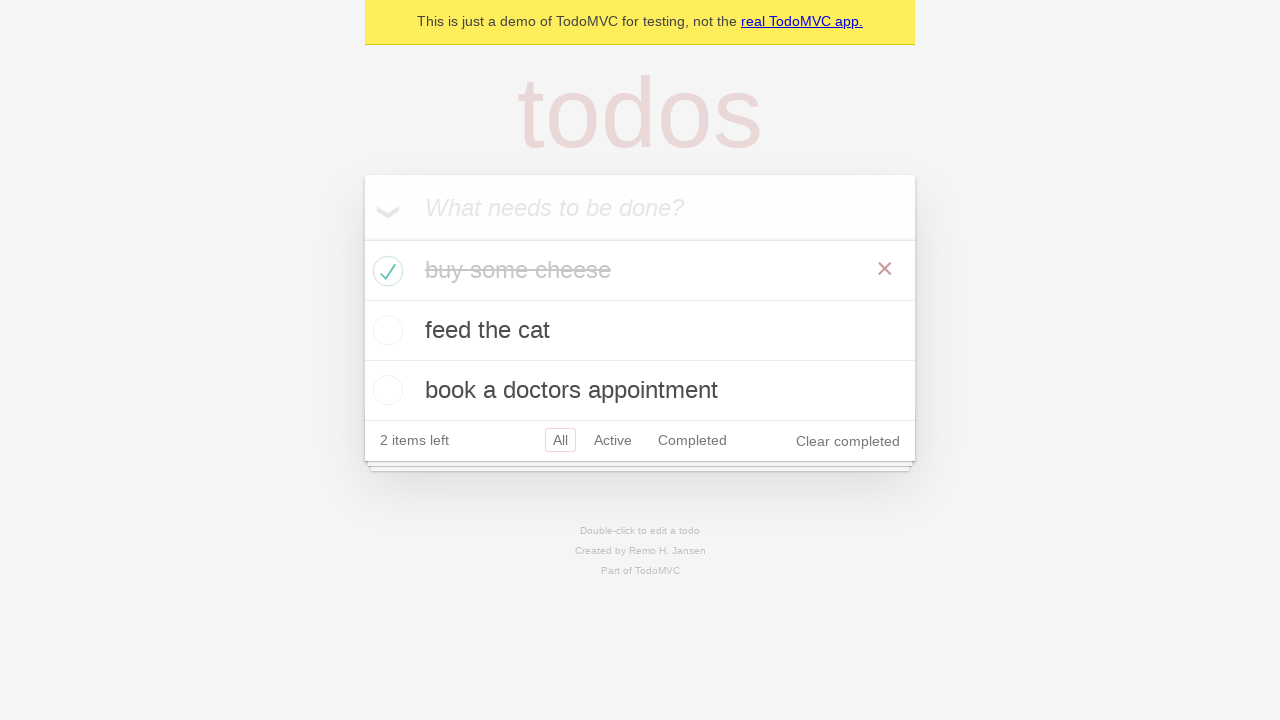

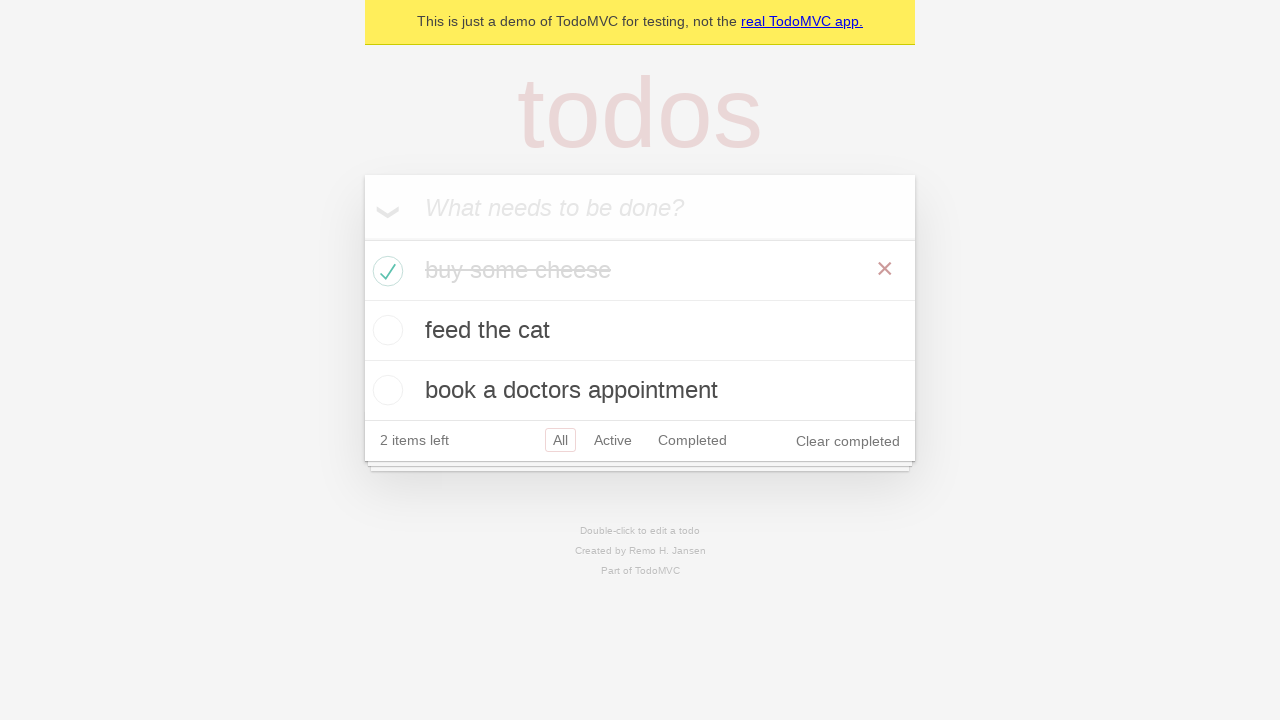